Navigates to the bet.co.za homepage and verifies the page loads successfully

Starting URL: https://www.bet.co.za

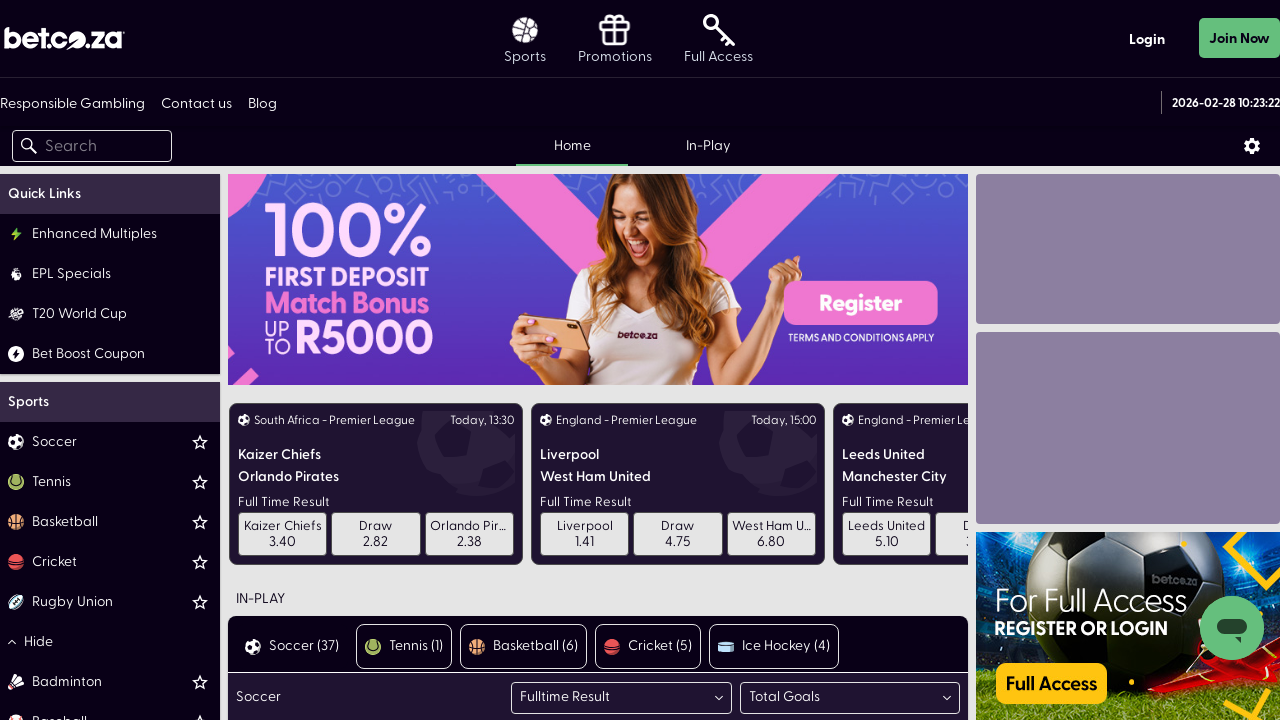

Waited for page DOM to fully load
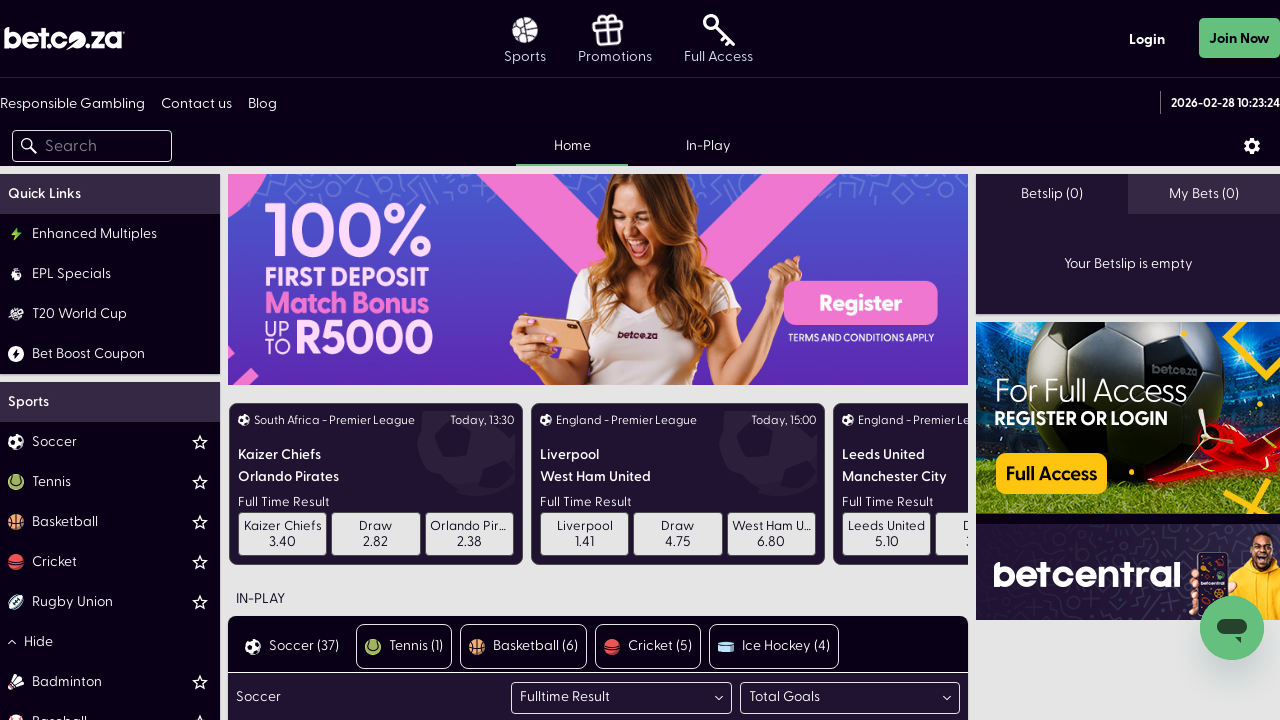

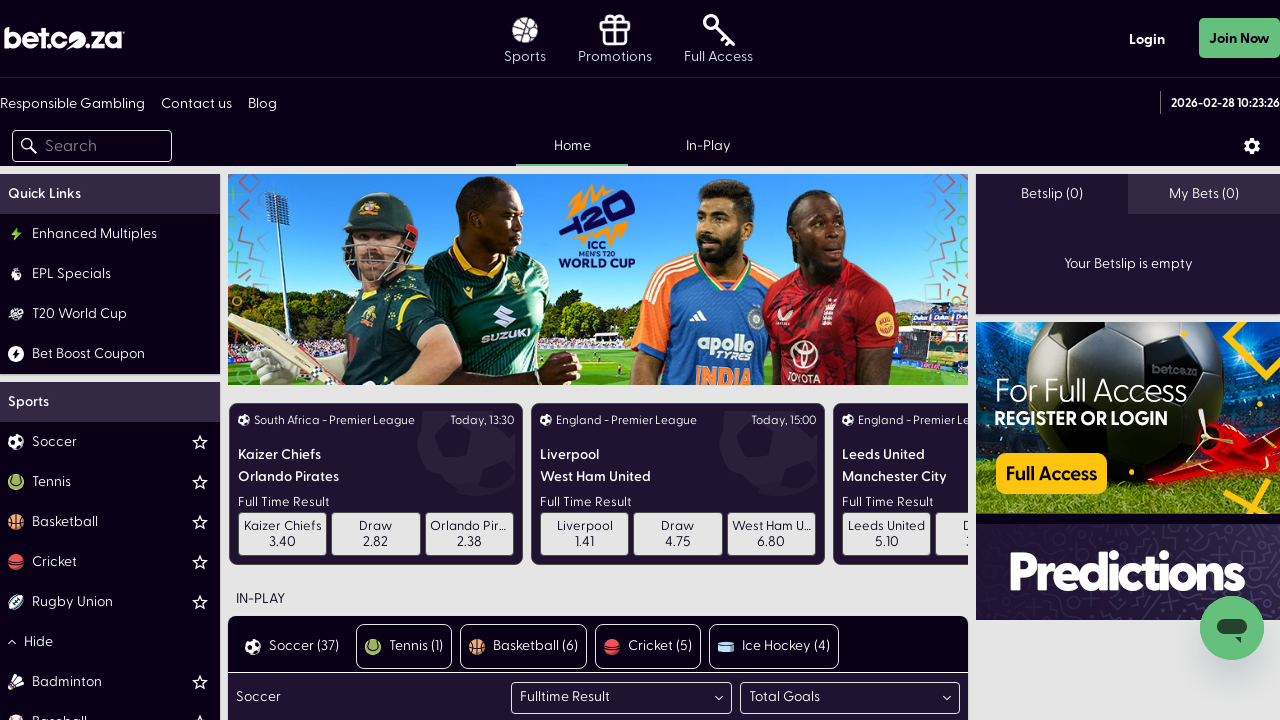